Tests JavaScript alert dismissal functionality by triggering a confirm alert and clicking Cancel, then verifying the result message

Starting URL: https://testcenter.techproeducation.com/index.php?page=javascript-alerts

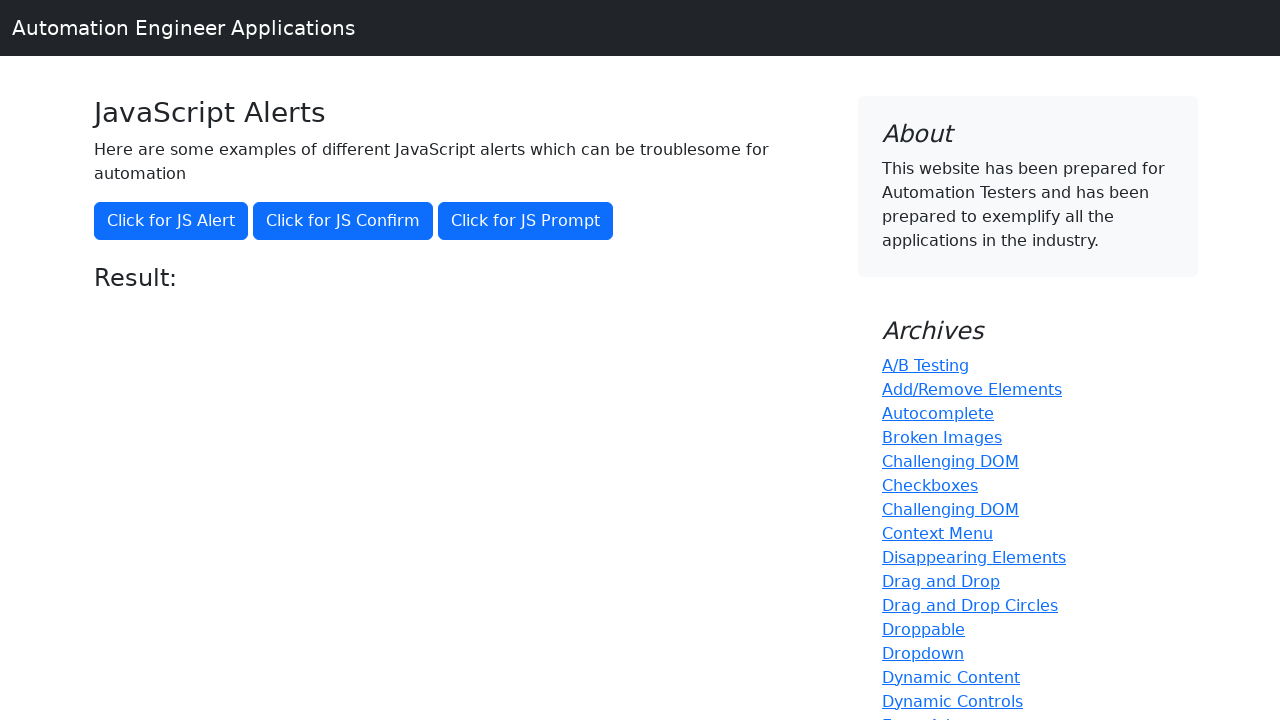

Clicked button to trigger confirm alert at (343, 221) on xpath=//button[@onclick='jsConfirm()']
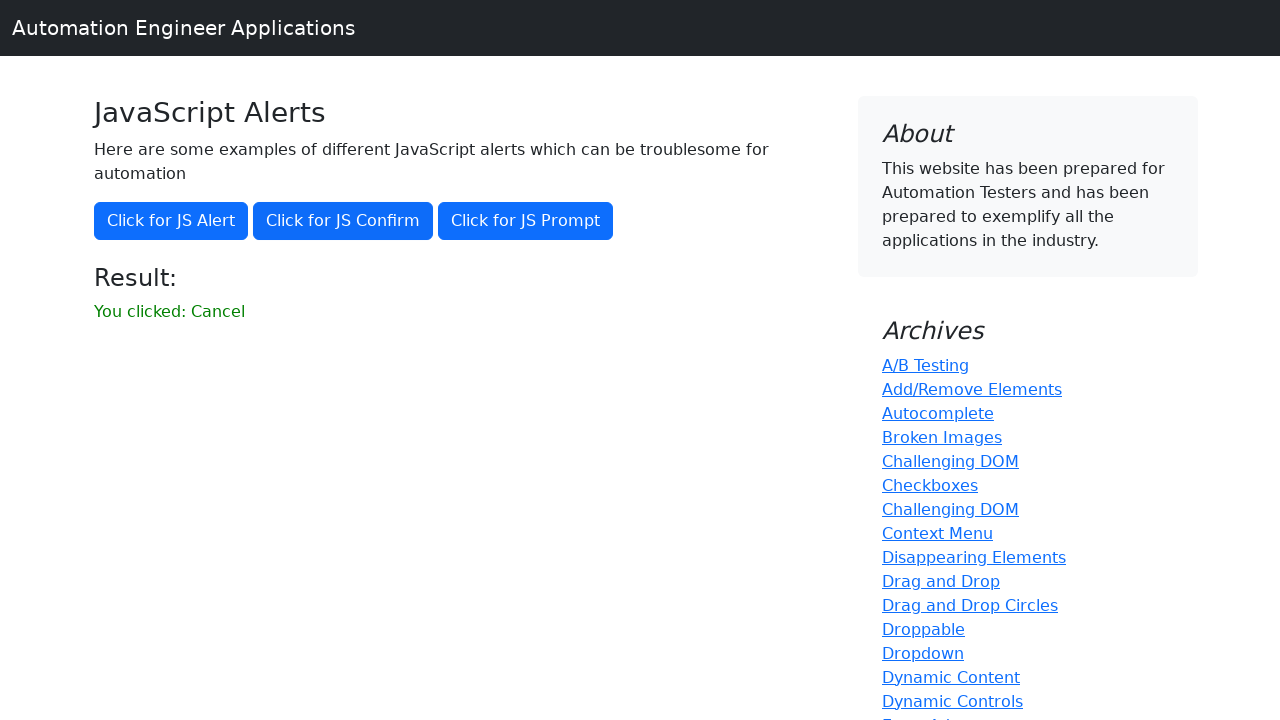

Set up dialog handler to dismiss alerts
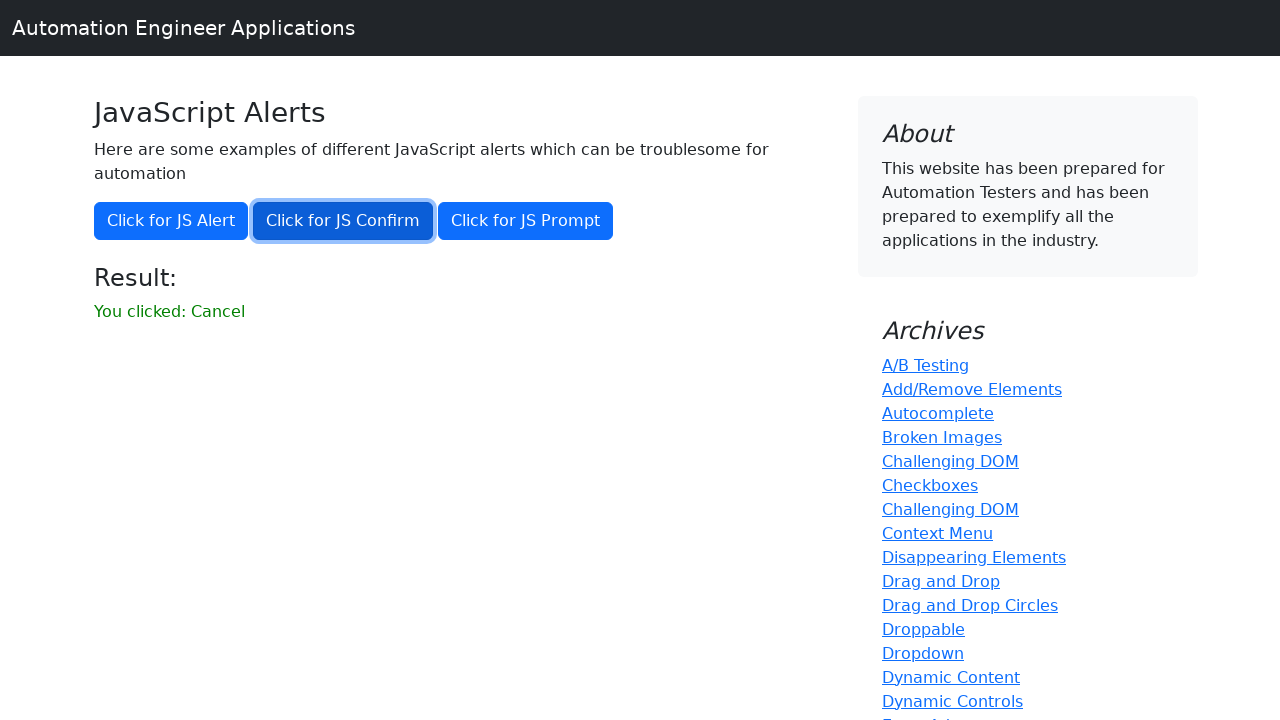

Clicked button to trigger confirm alert and dismissed it by clicking Cancel at (343, 221) on xpath=//button[@onclick='jsConfirm()']
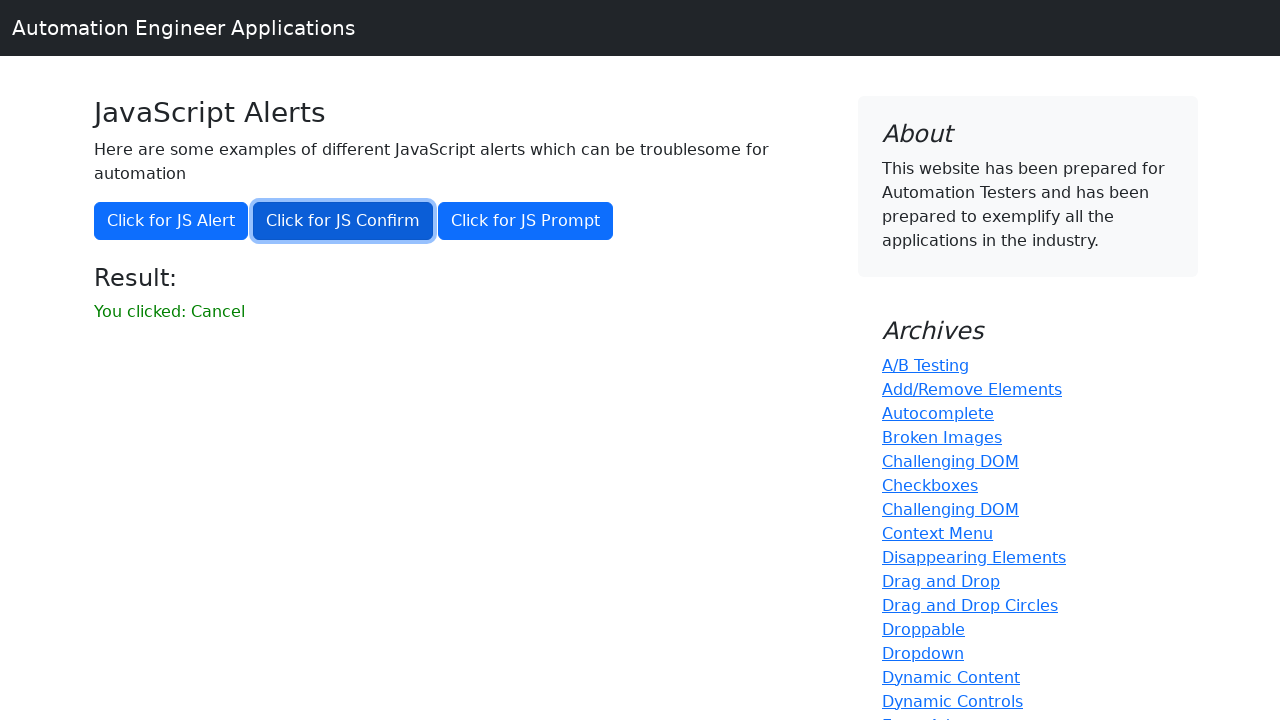

Result message element loaded
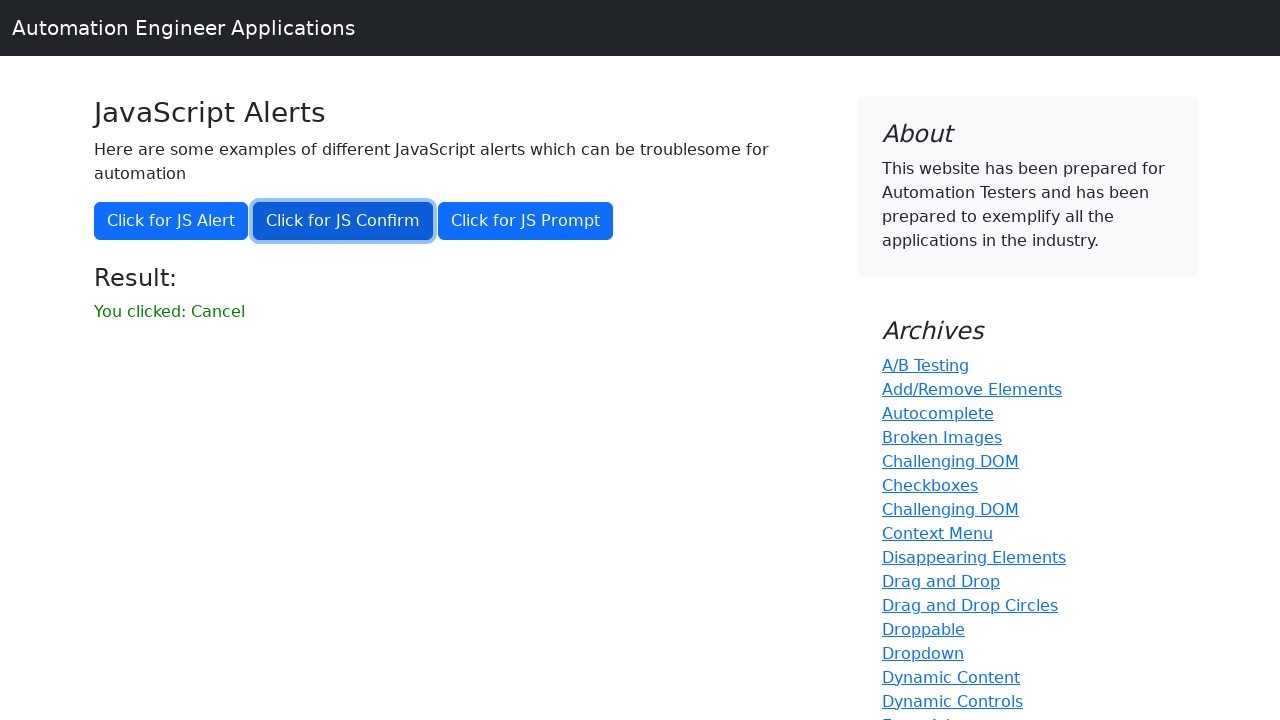

Retrieved result text: 'You clicked: Cancel'
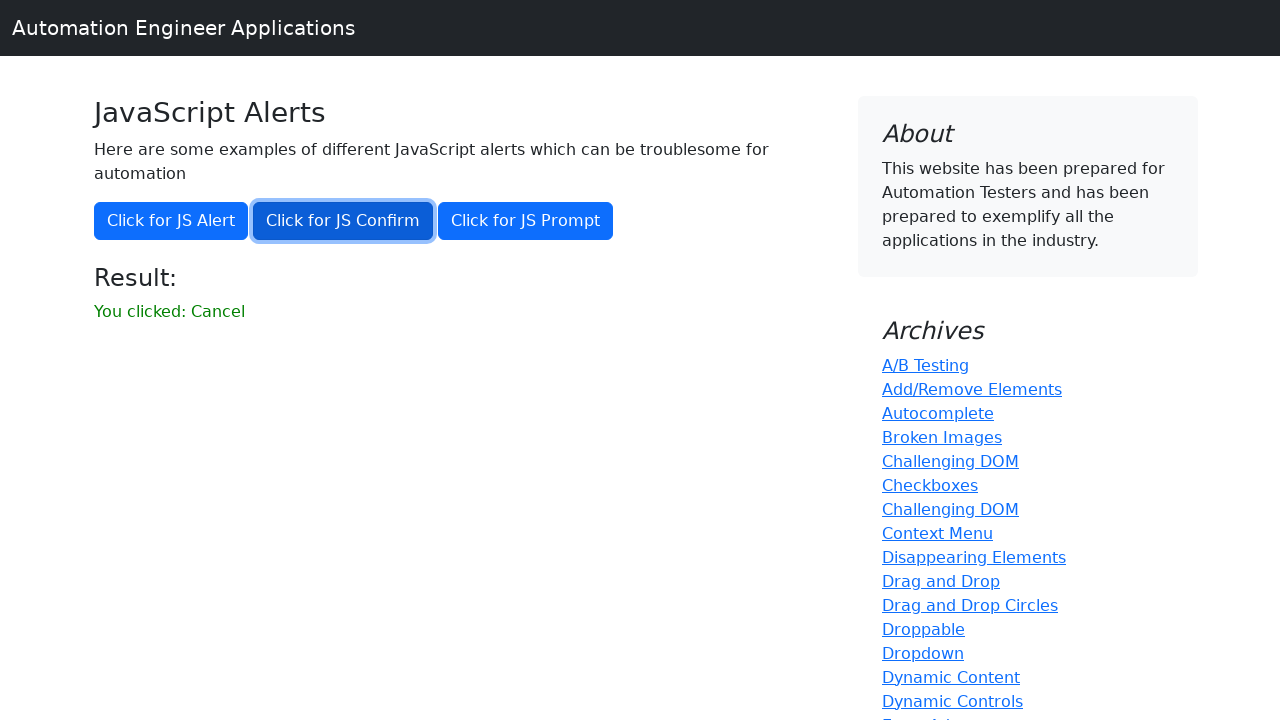

Verified result message is 'You clicked: Cancel'
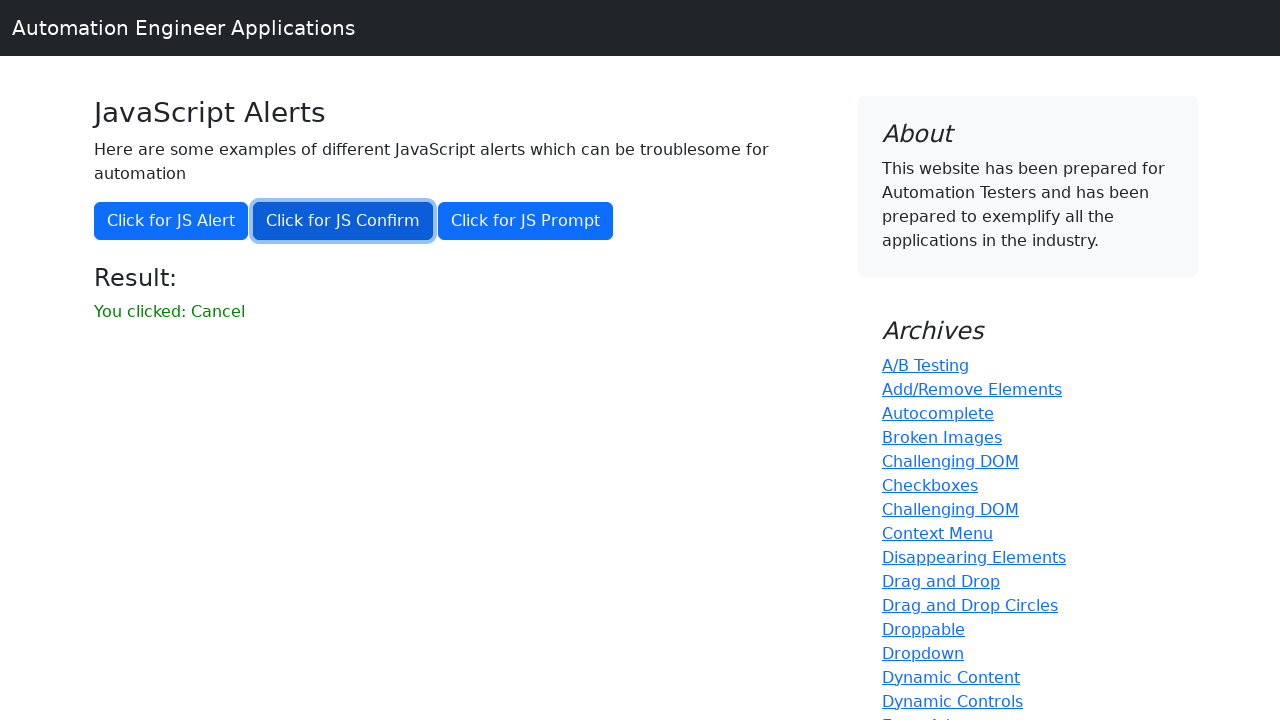

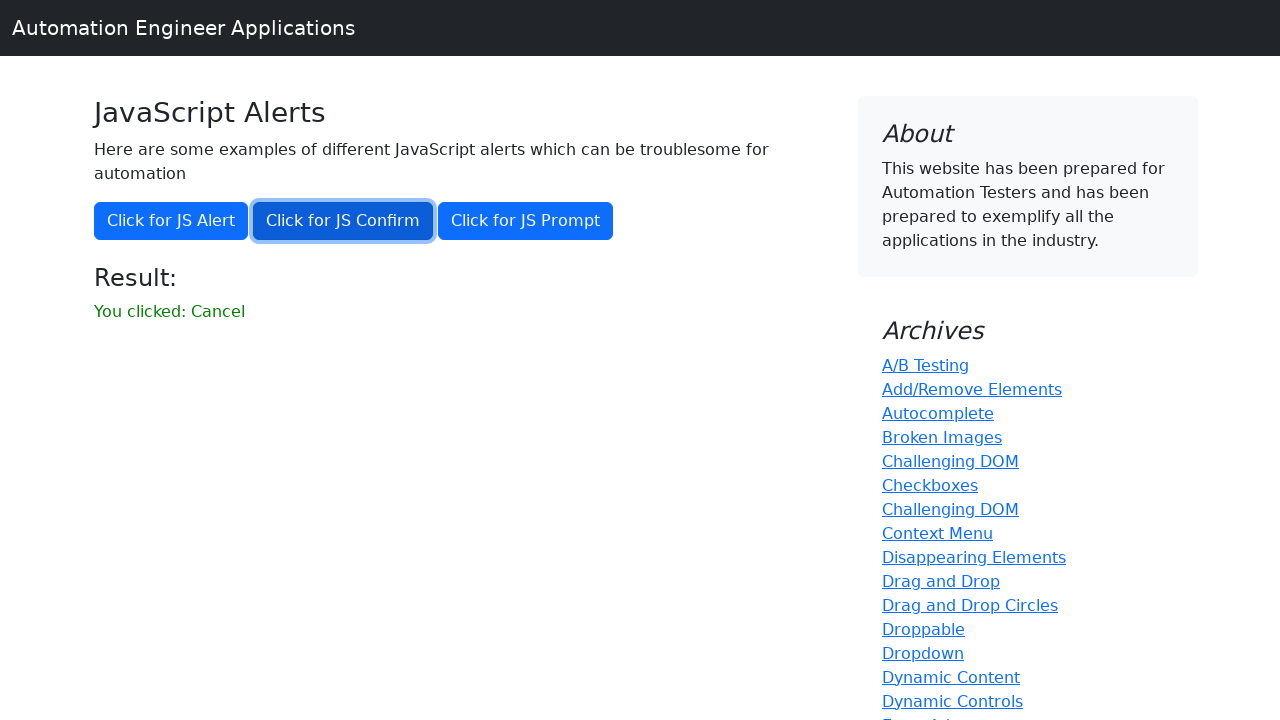